Tests the AngularJS demo page by entering text in the name field and verifying the dynamic greeting message updates correctly

Starting URL: https://www.angularjs.org

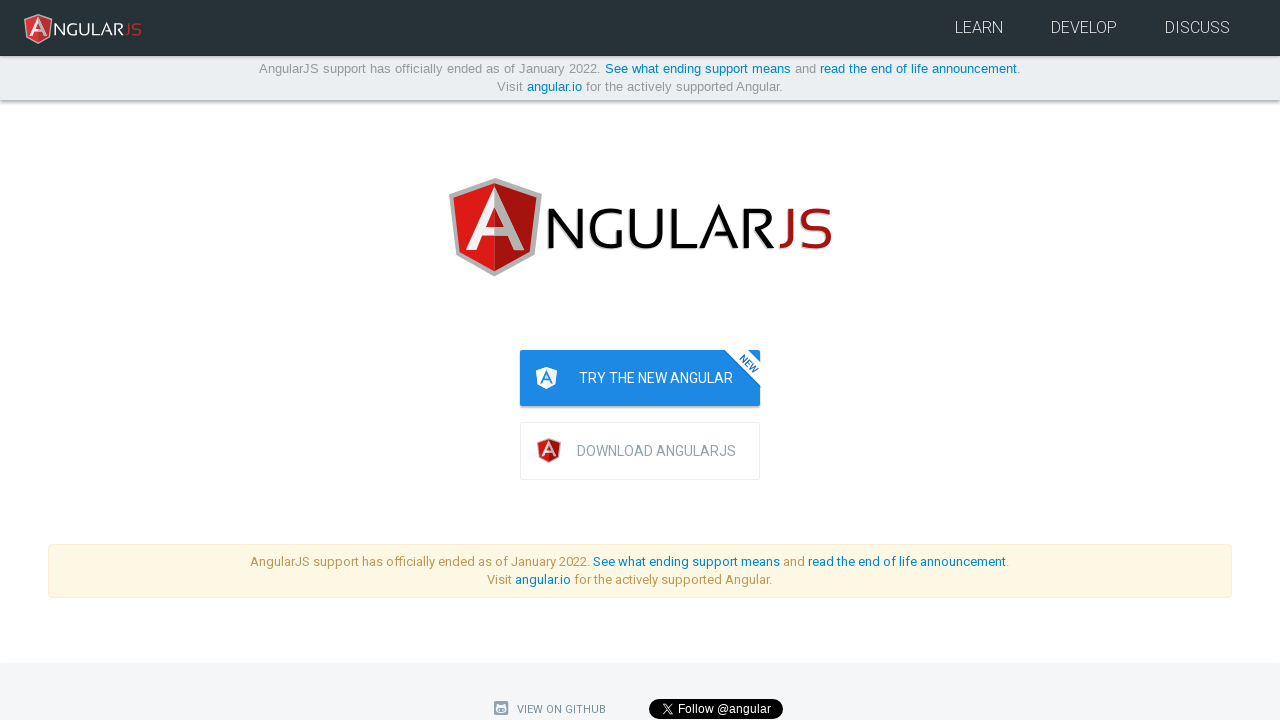

Filled name input field with 'TestUser123' on xpath=(//*[text()='Name:'])[2]/following-sibling::input
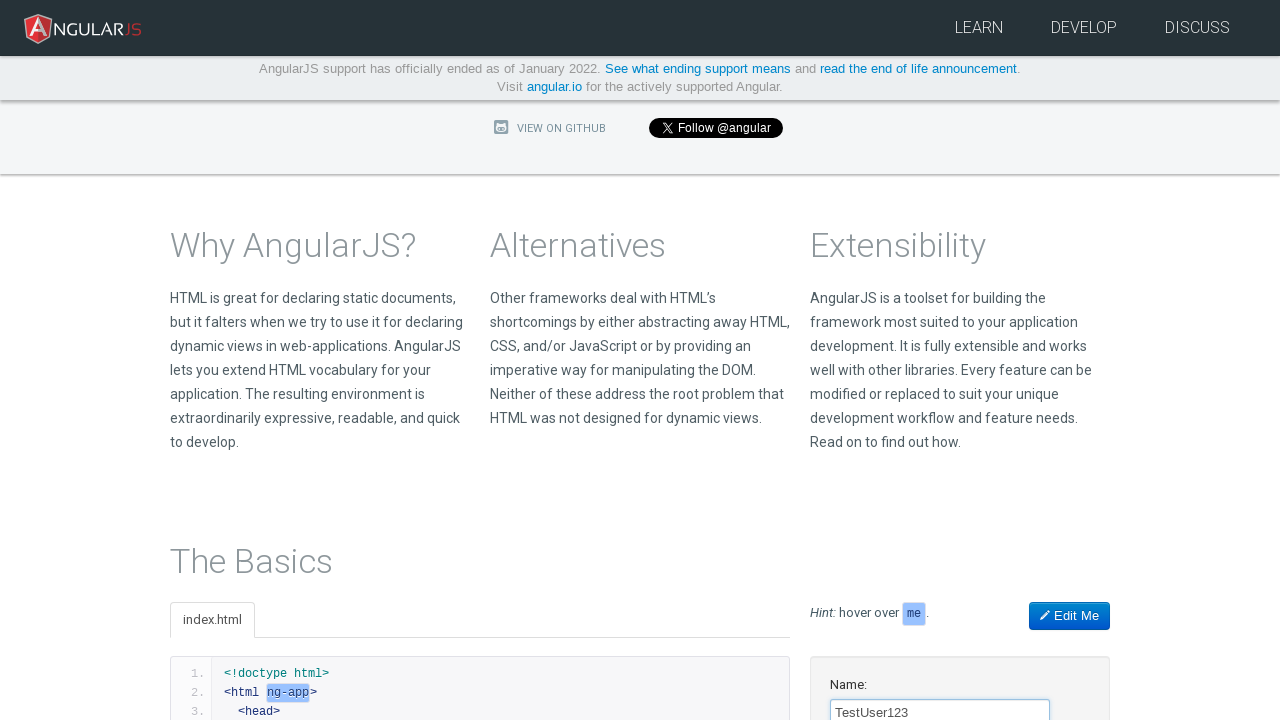

Waited for greeting message to update to 'Hello TestUser123!'
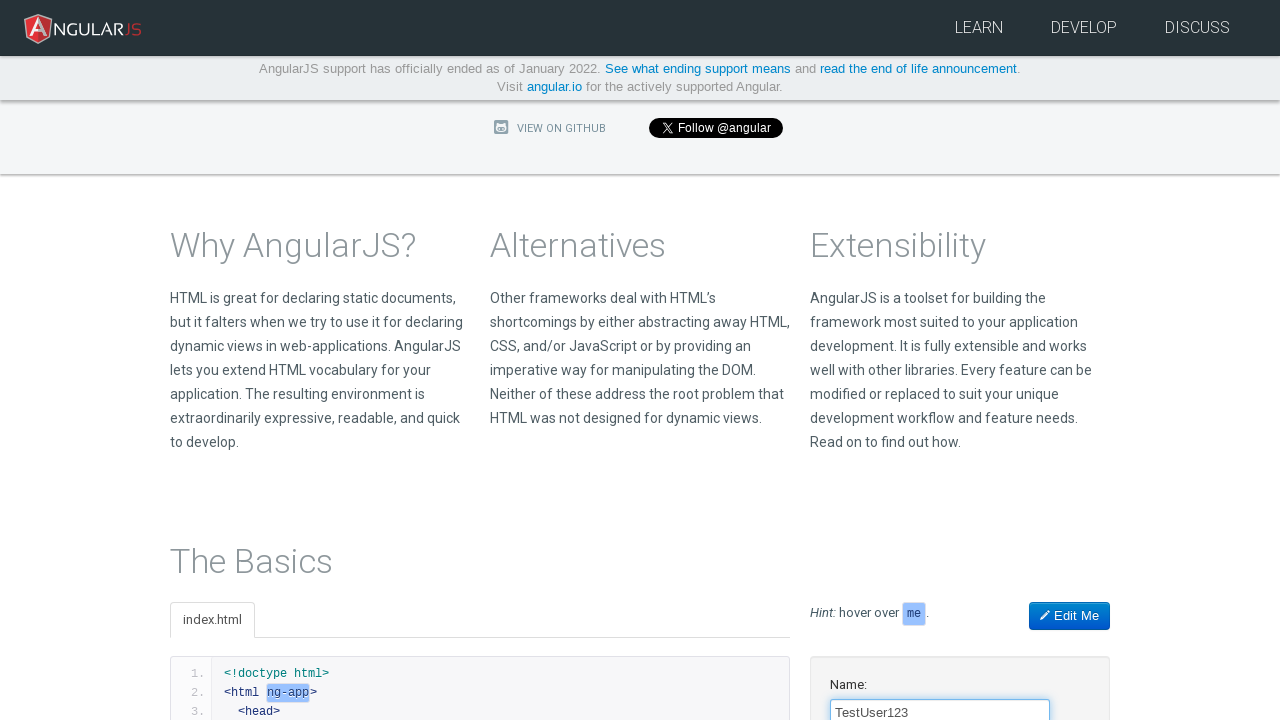

Verified greeting message displays 'Hello TestUser123!' correctly
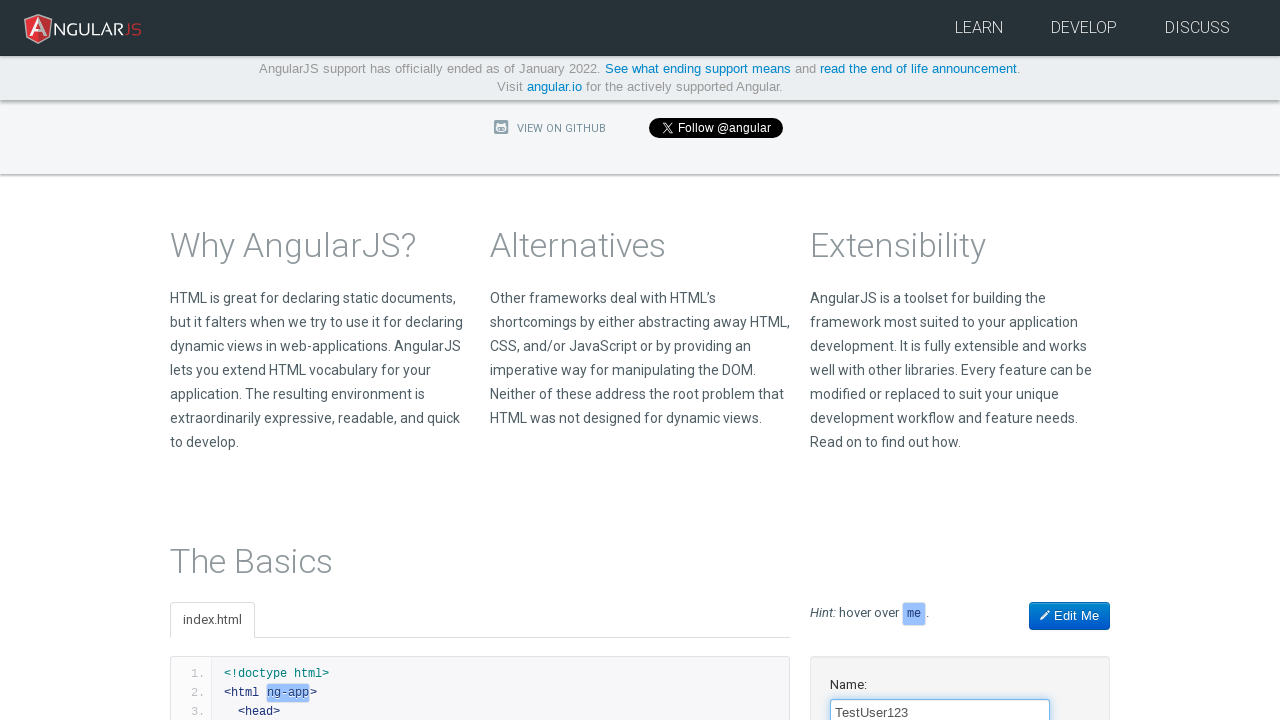

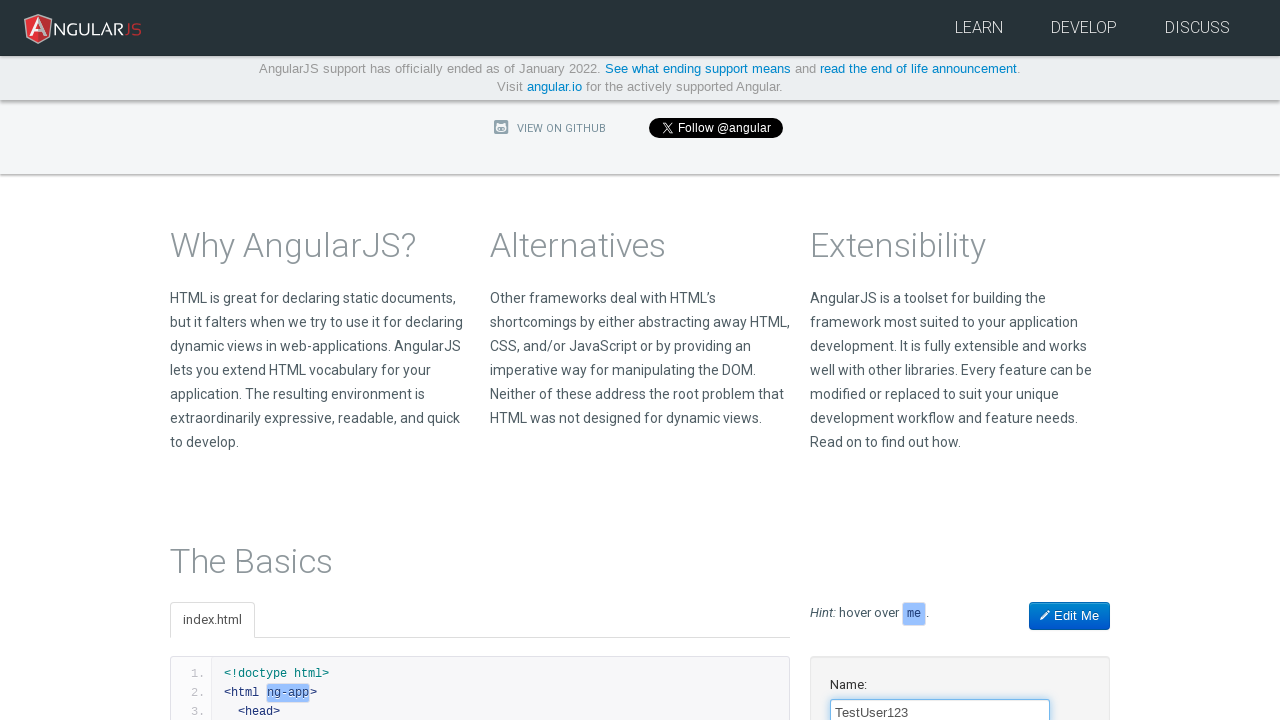